Tests hover functionality by hovering over an avatar image and verifying that the caption/additional user information becomes visible.

Starting URL: http://the-internet.herokuapp.com/hovers

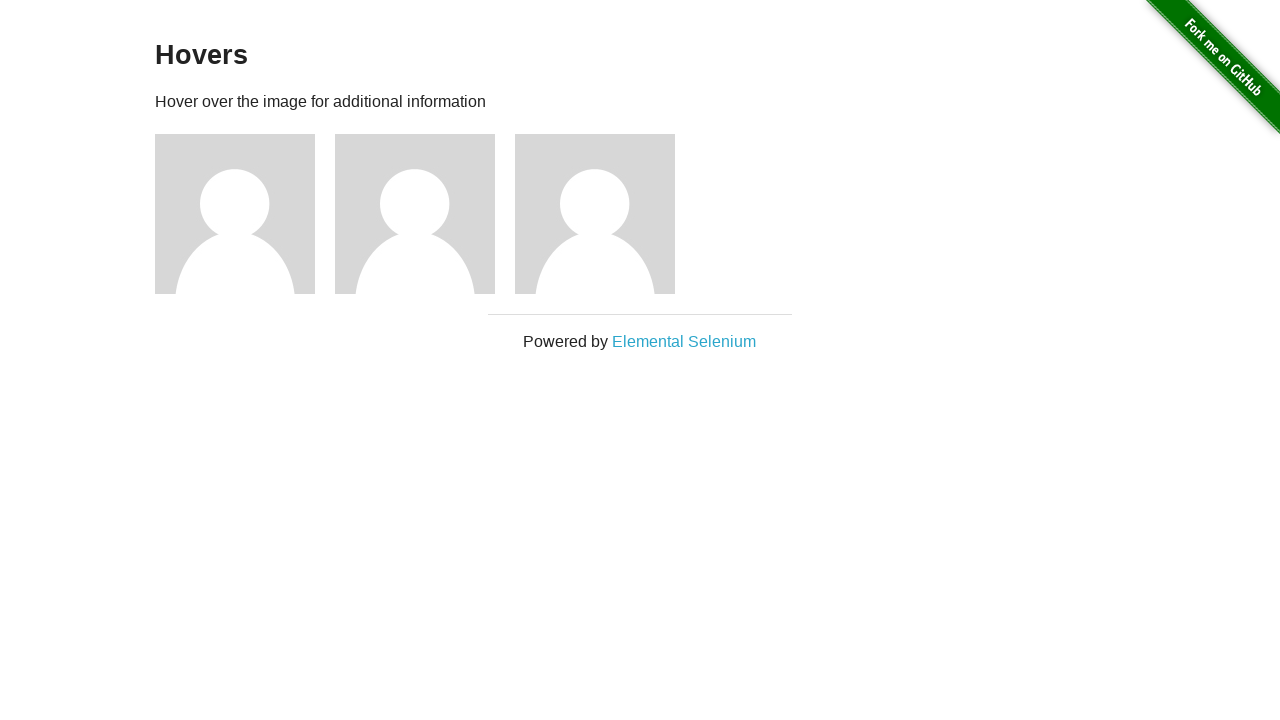

Located the first avatar figure element
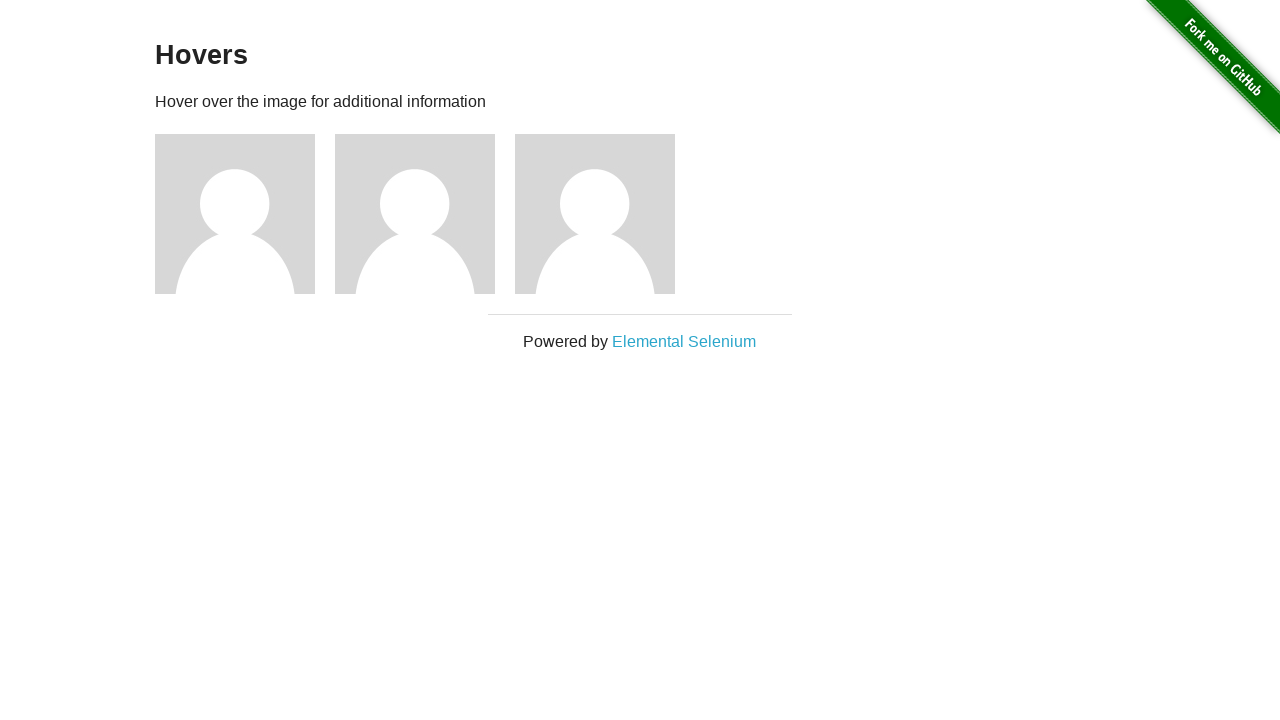

Hovered over the avatar image at (245, 214) on .figure >> nth=0
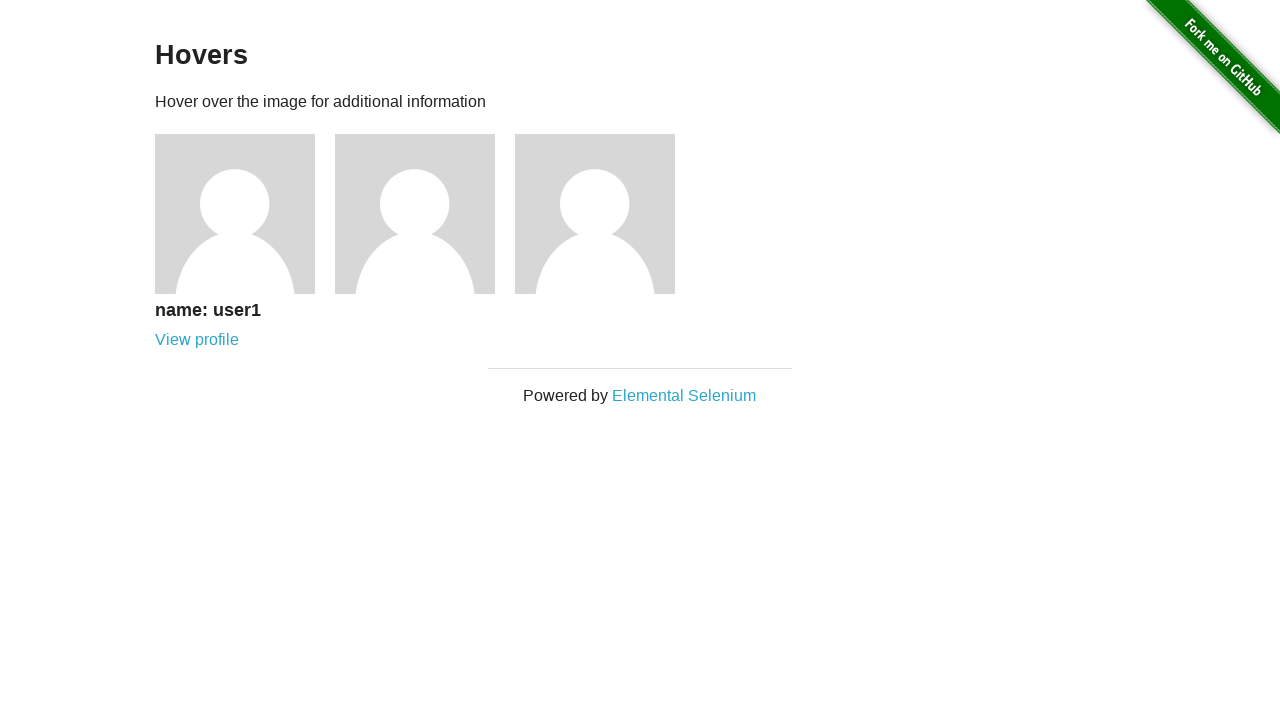

Caption became visible after hovering
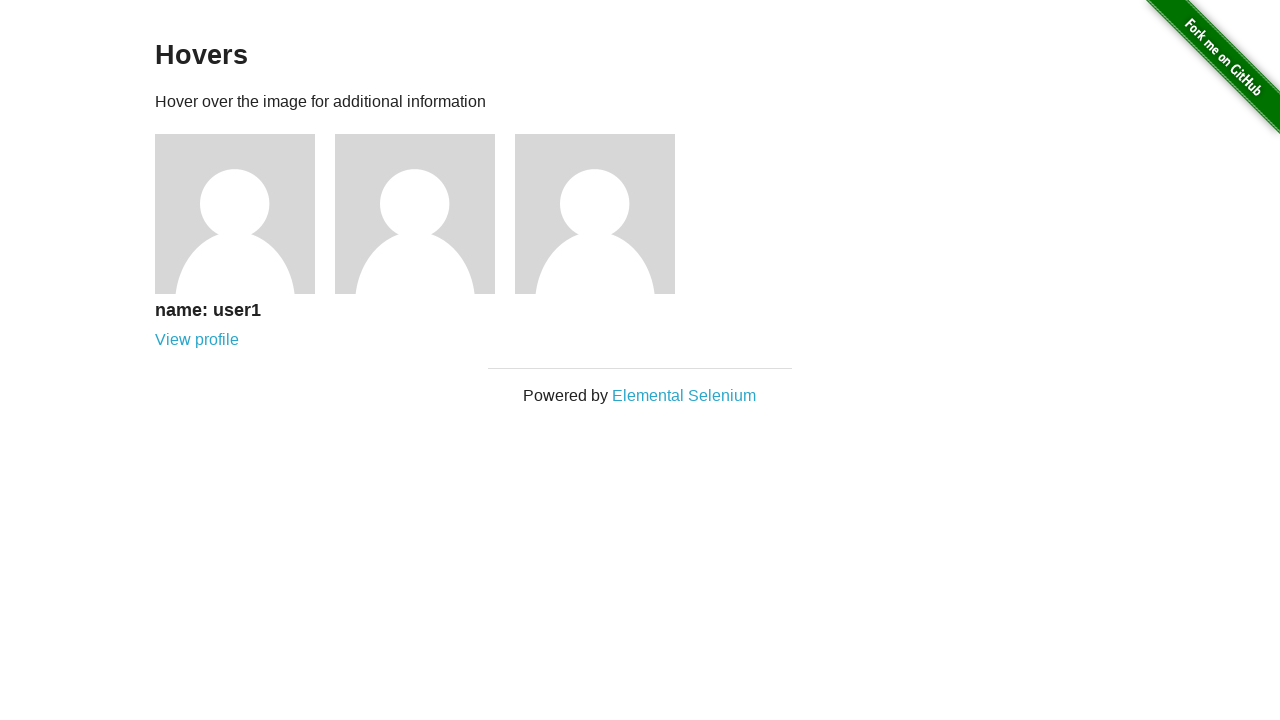

Confirmed caption is visible with assertion
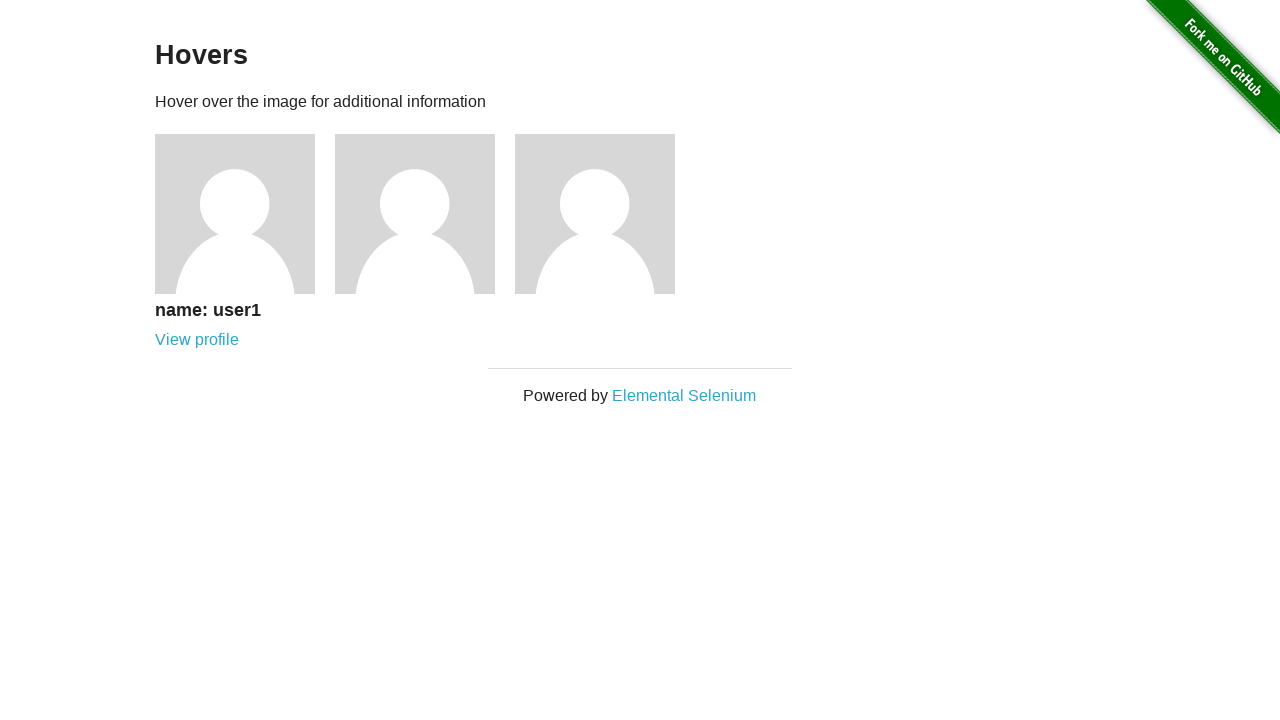

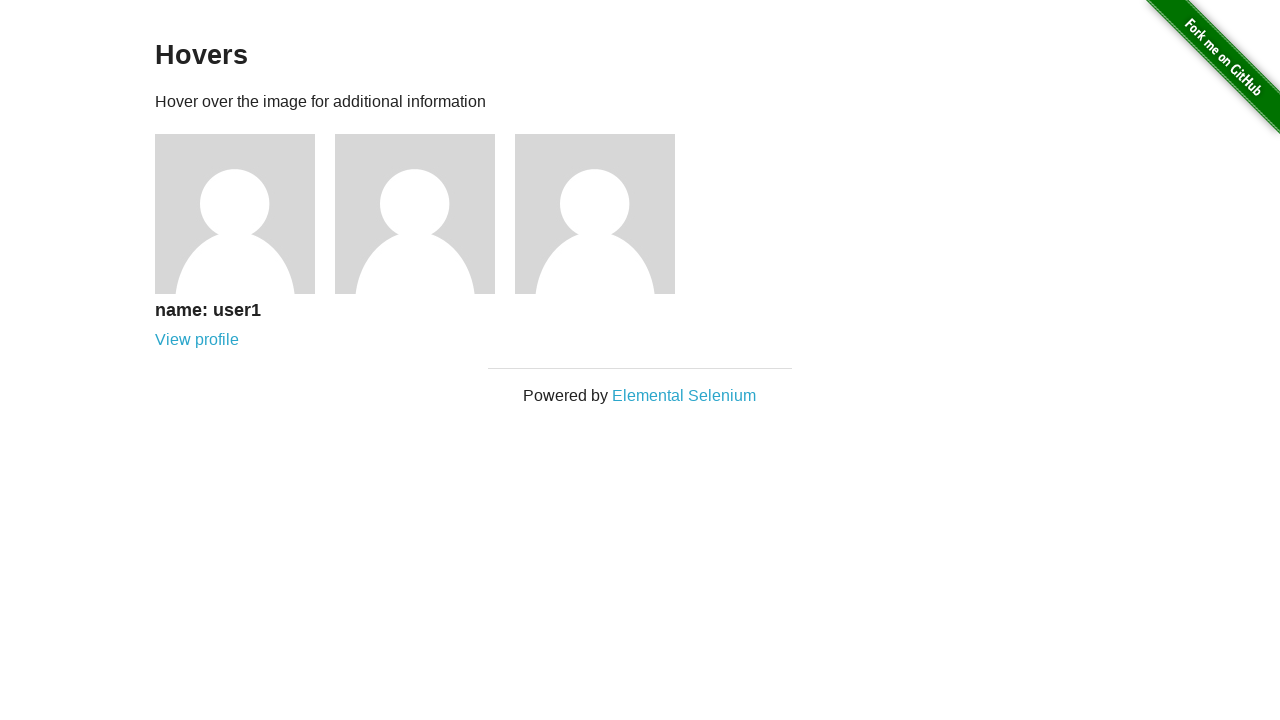